Tests filling the last name field in a form

Starting URL: https://formy-project.herokuapp.com/form

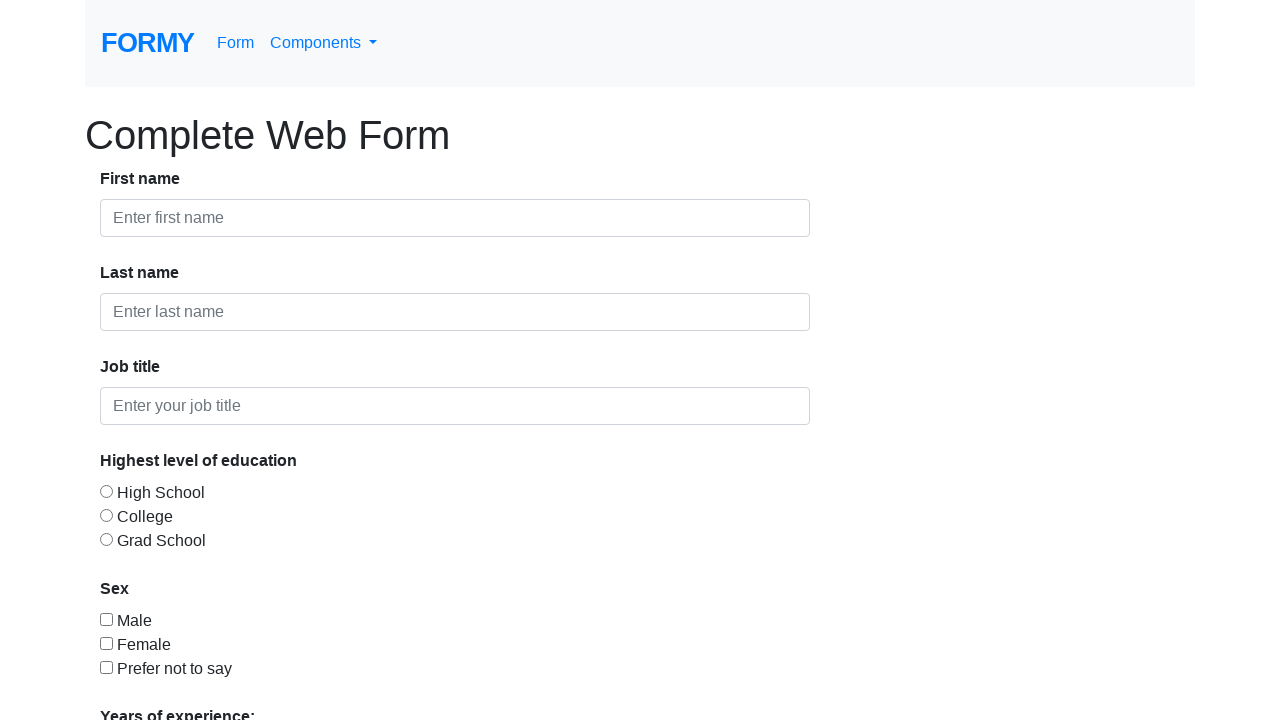

Filled last name field with 'reda' on #last-name
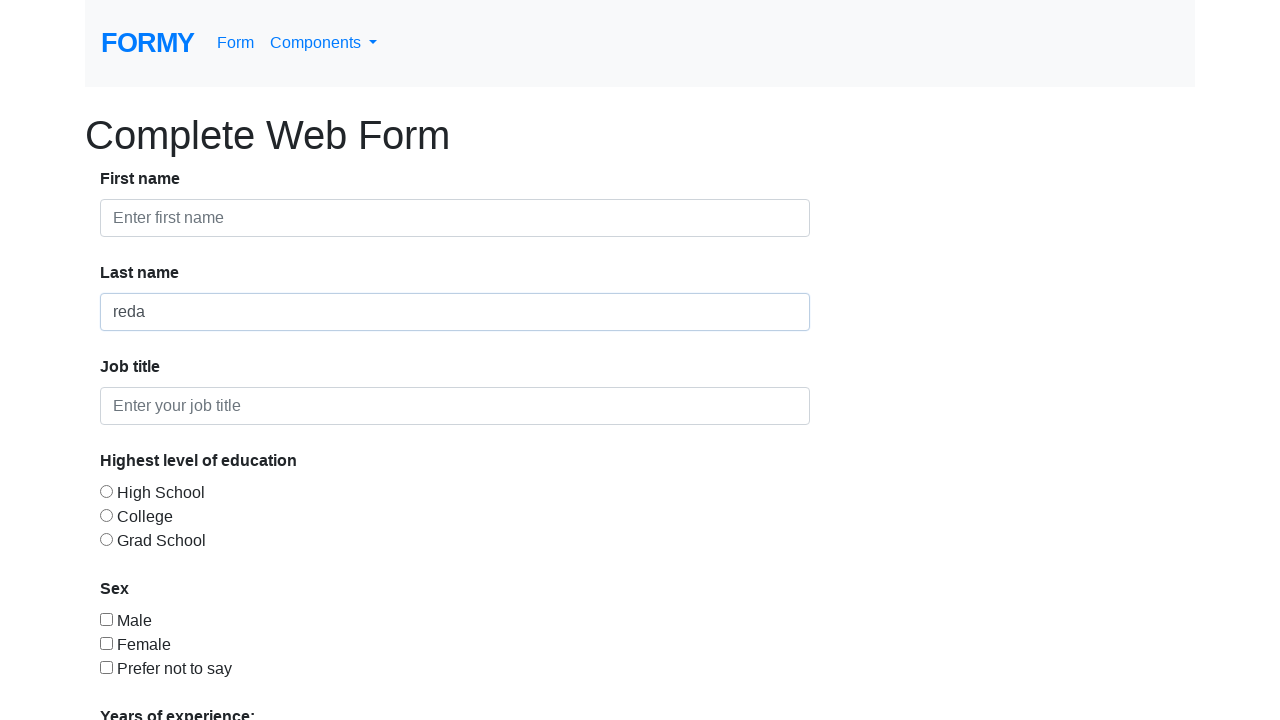

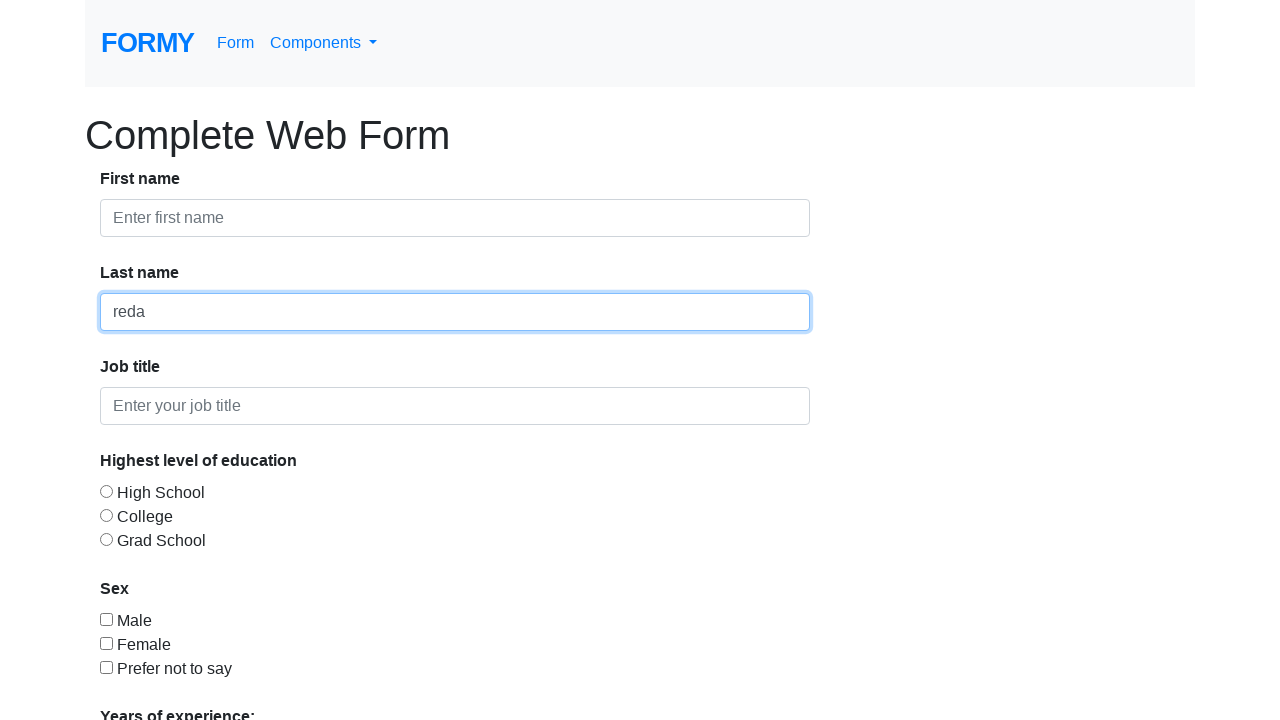